Tests handling of frames by locating an input field within a nested frame and filling it with text

Starting URL: https://ui.vision/demo/webtest/frames/

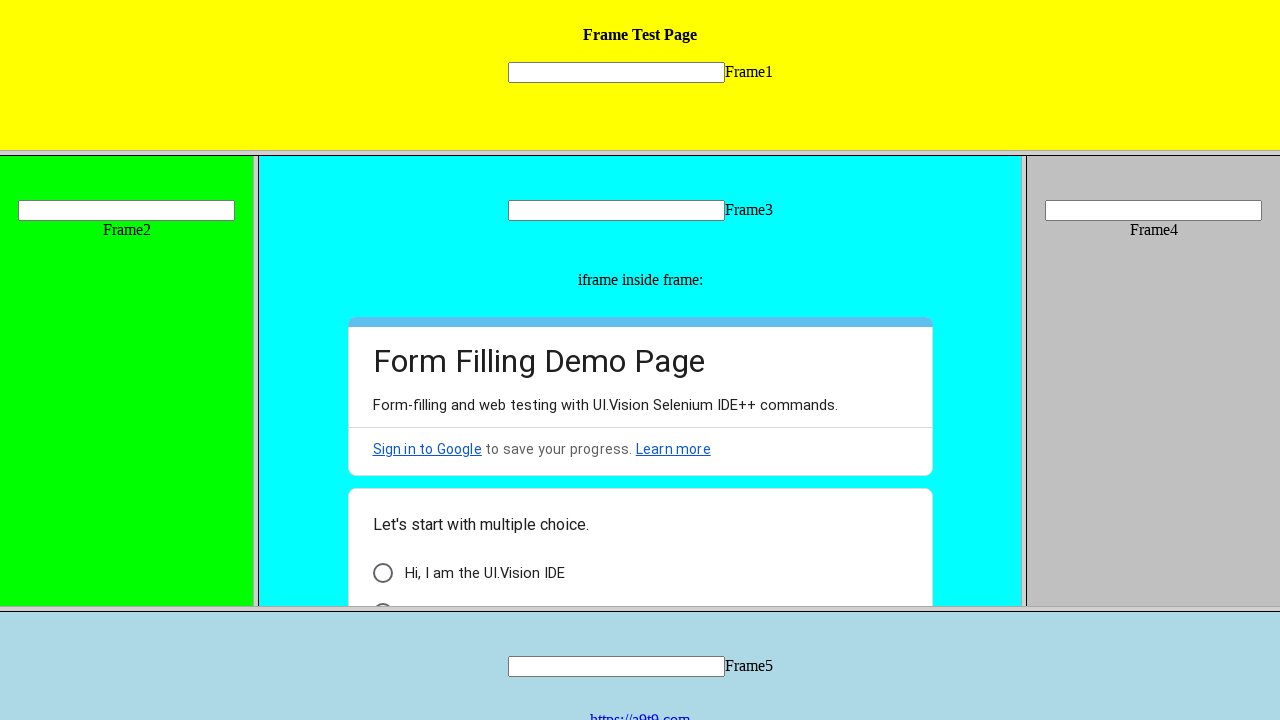

Located nested frame with source containing 'frame_3.html'
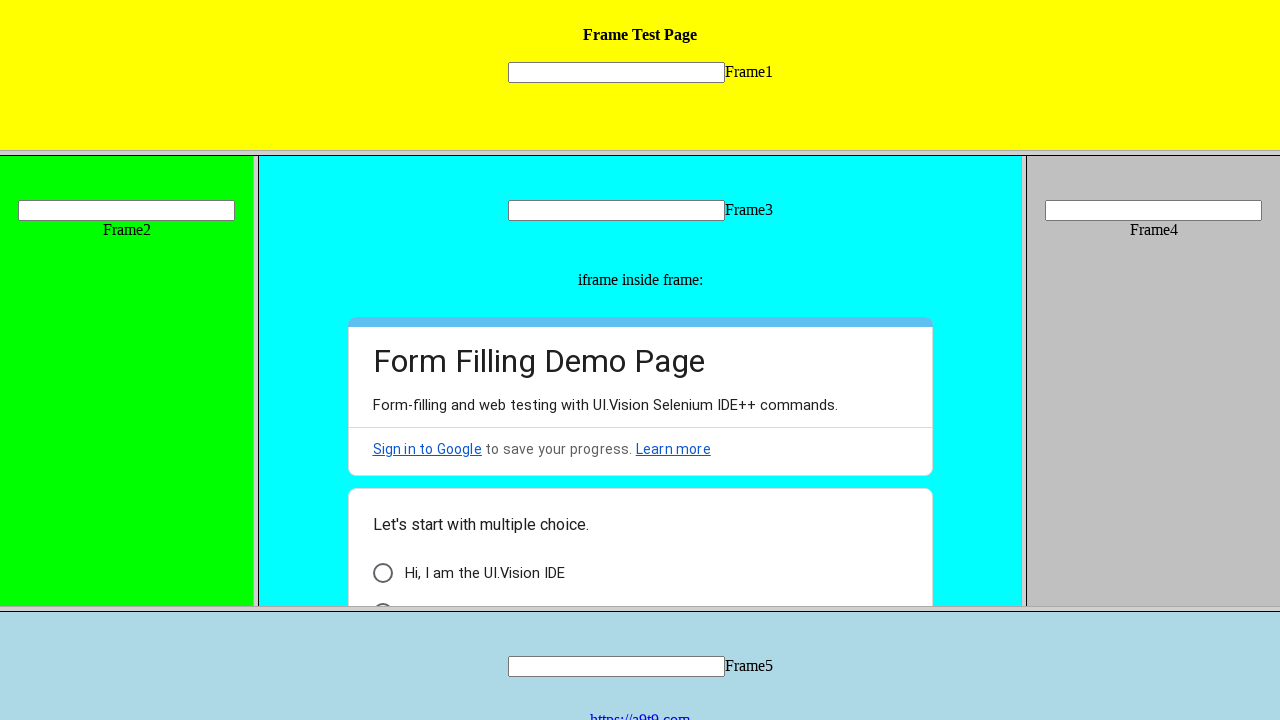

Filled input field within frame with text 'great' on frame[src*="frame_3.html"] >> internal:control=enter-frame >> input[name*="mytex
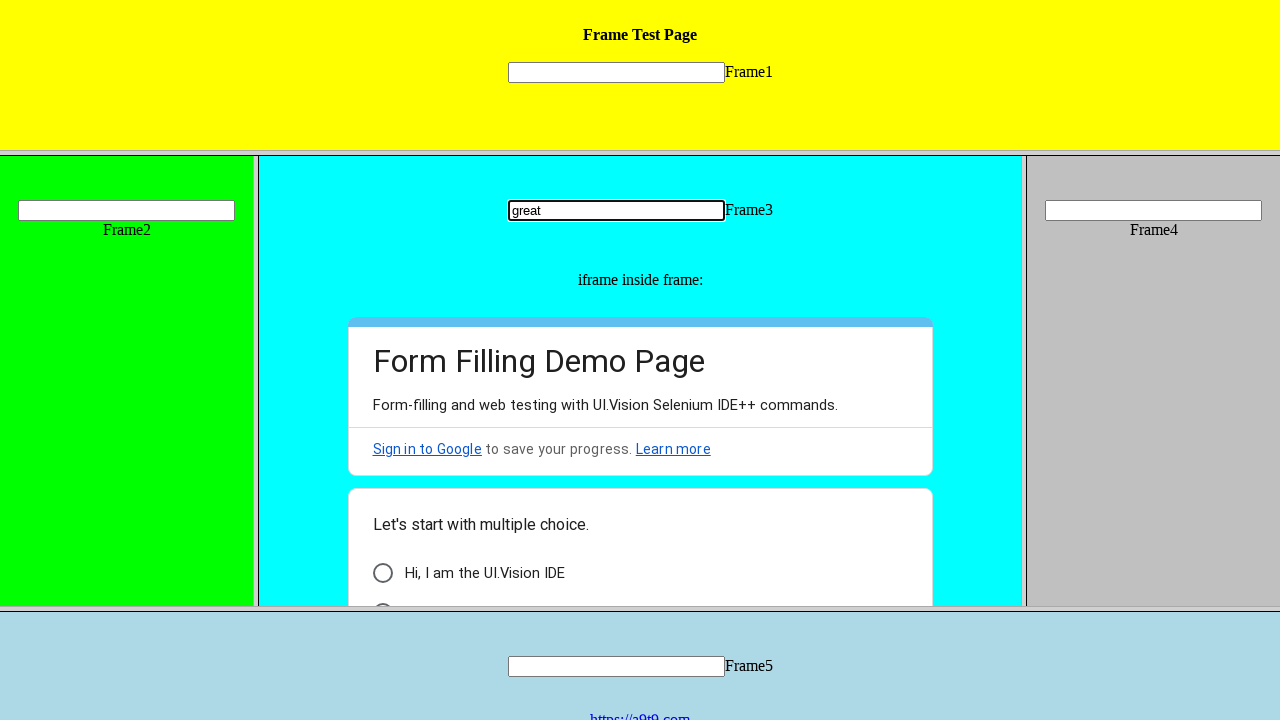

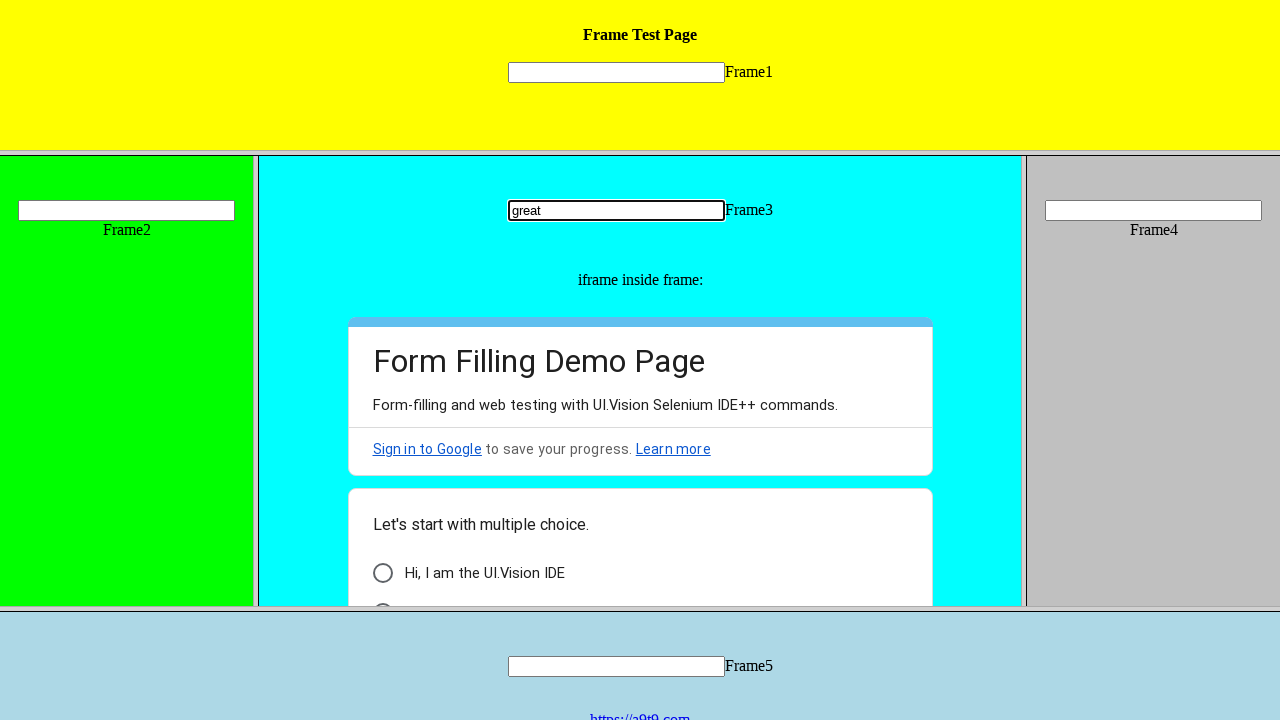